Tests a simple form demo by navigating through the site menu, entering a message in a form field, and clicking the show message button

Starting URL: http://syntaxprojects.com/

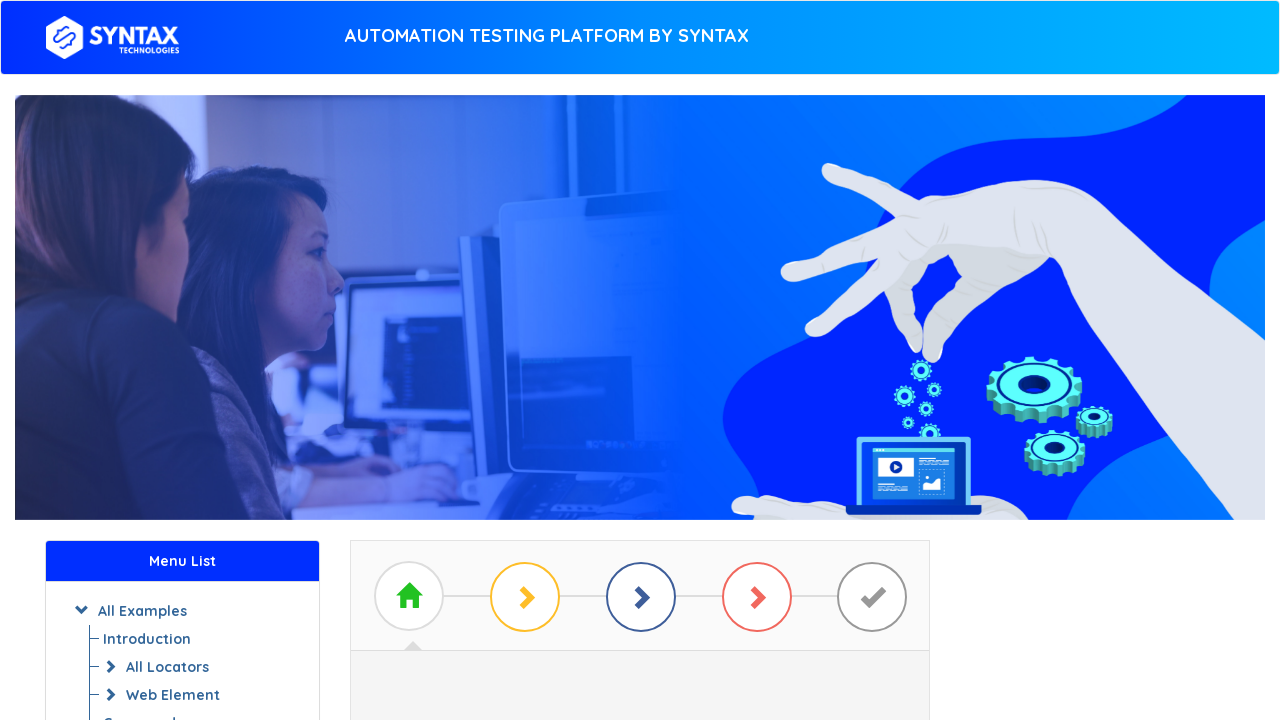

Clicked the basic examples button at (640, 372) on xpath=//a[contains(@id,'btn_b')]
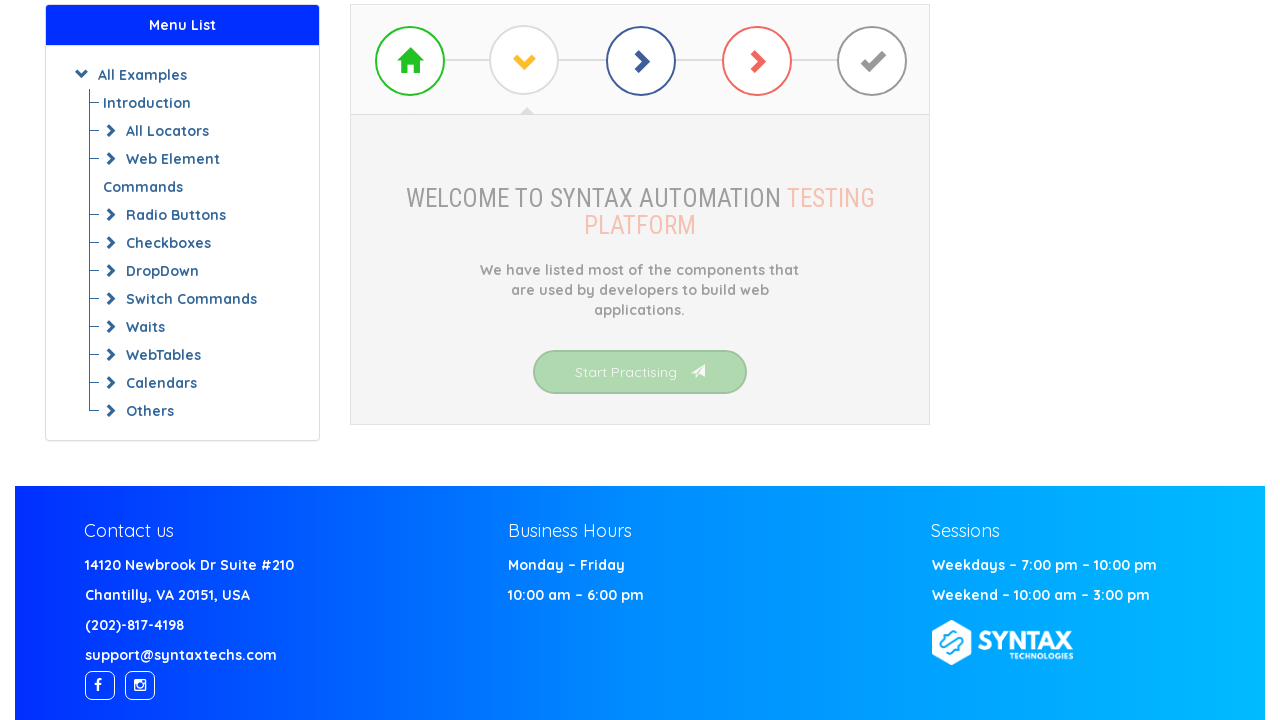

Menu loaded with Simple Form Demo option
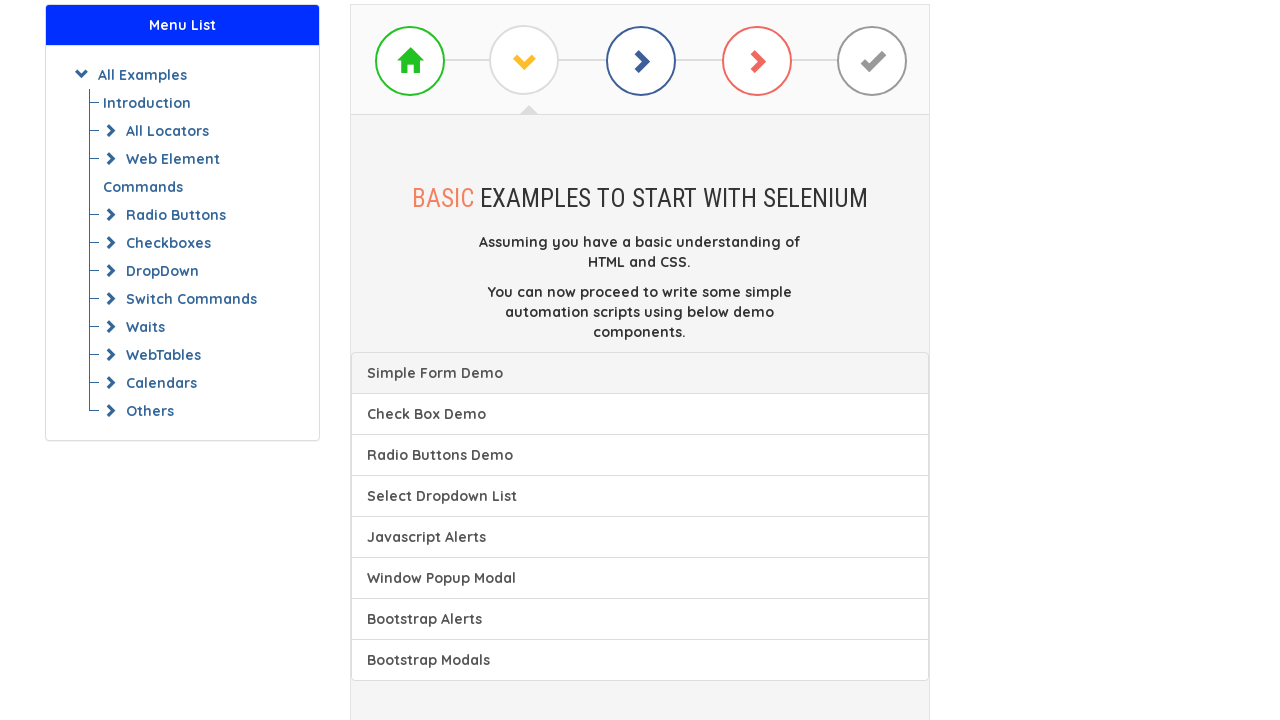

Clicked on Simple Form Demo from menu at (640, 373) on xpath=//div[@class='list-group']/a[text()='Simple Form Demo']
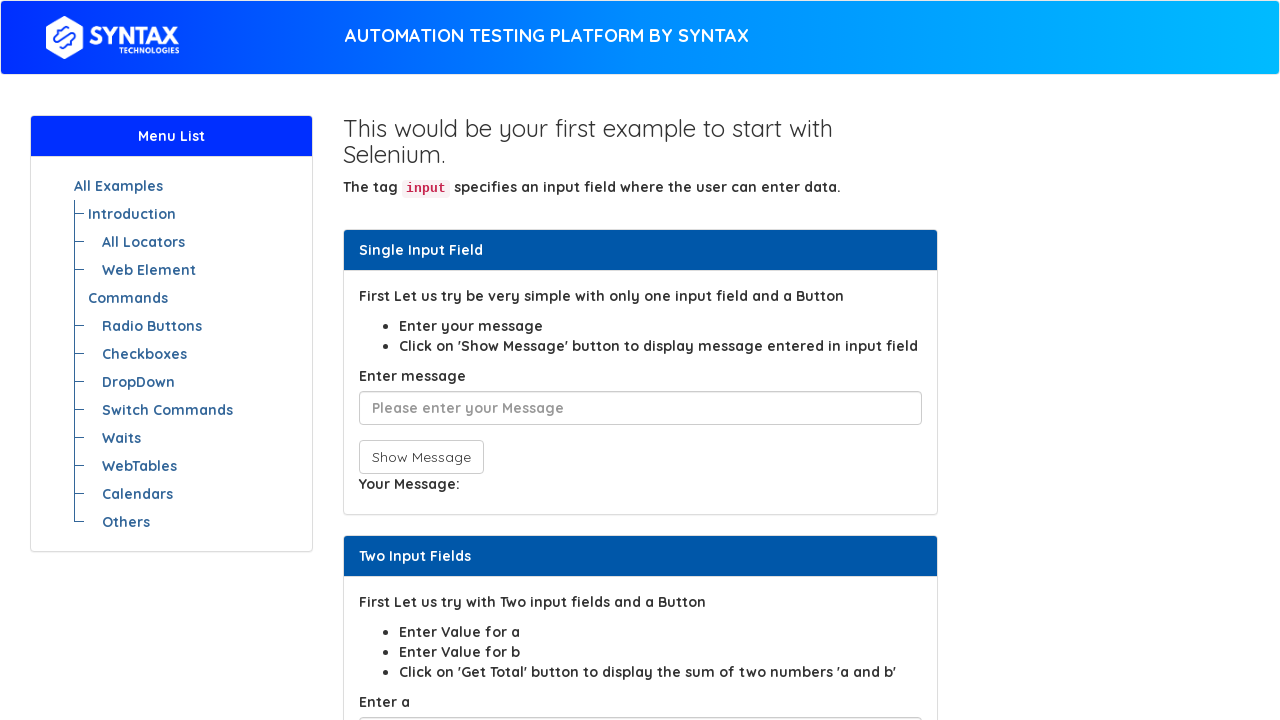

Clicked on 'Enter message' label at (412, 376) on xpath=//label[text()='Enter message']
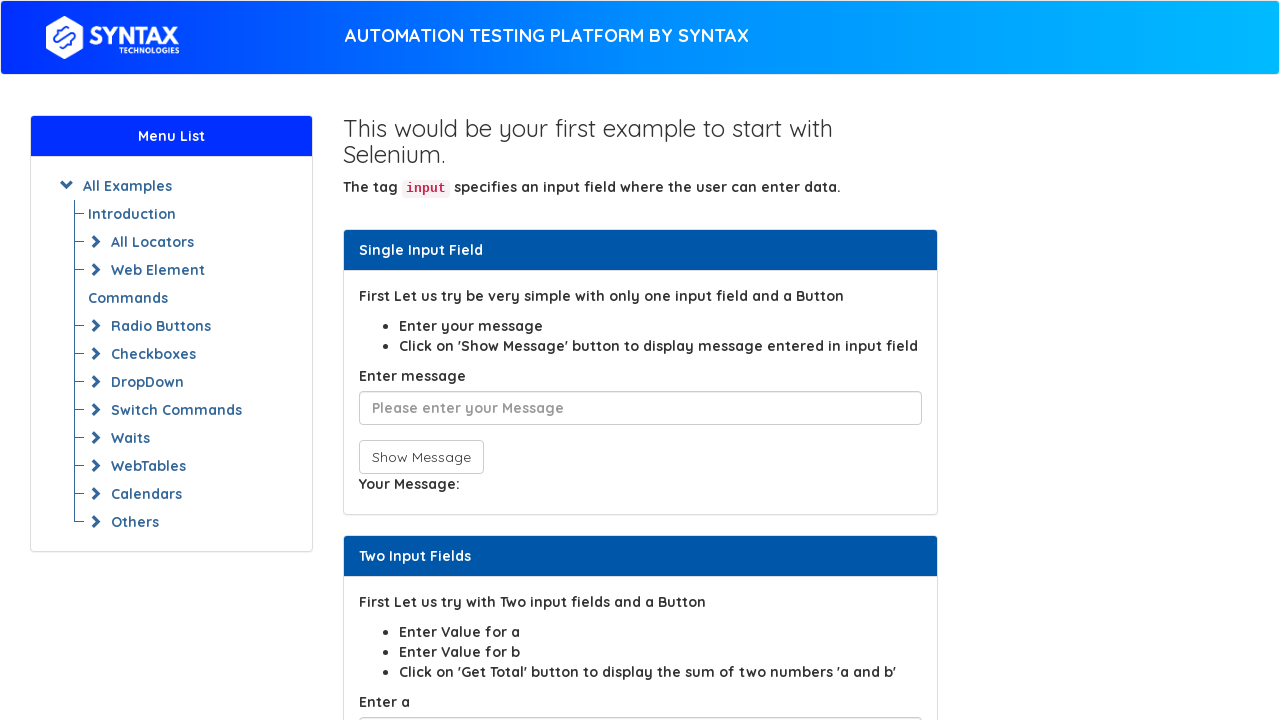

Entered 'batch11' in the message input field on //input[@id='user-message']
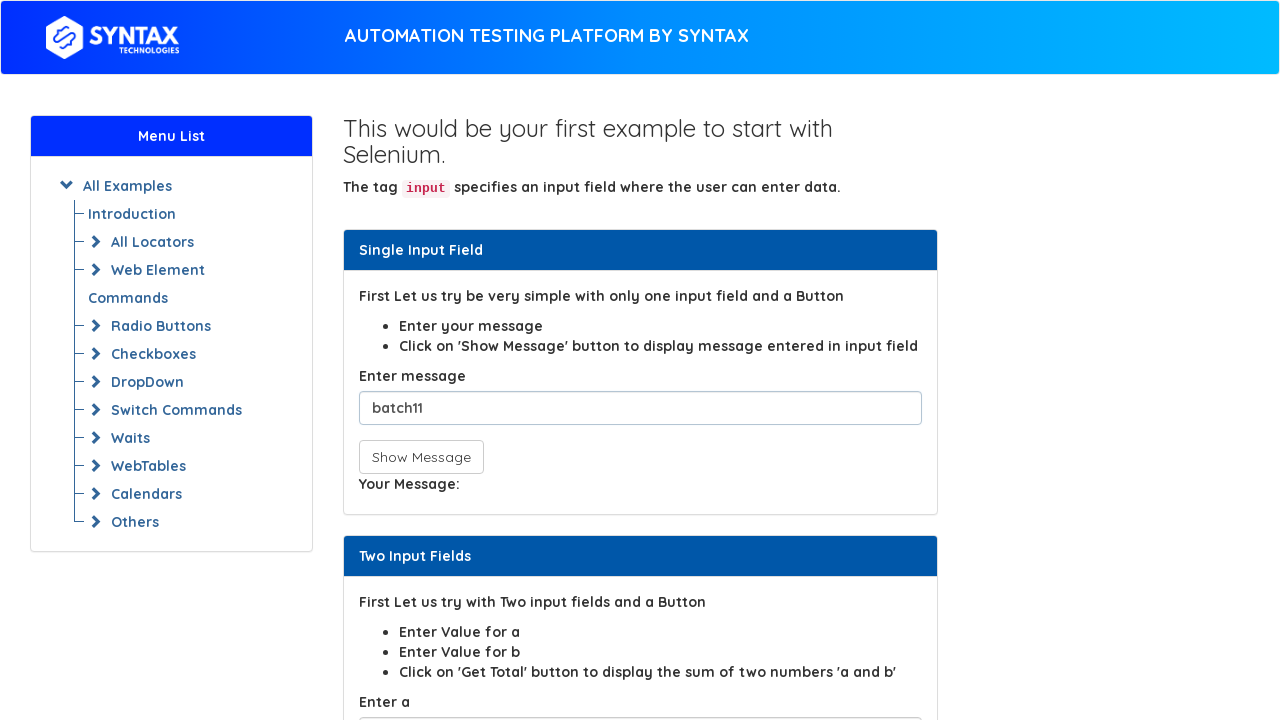

Clicked Show Message button to display the message at (421, 457) on xpath=//button[text()='Show Message']
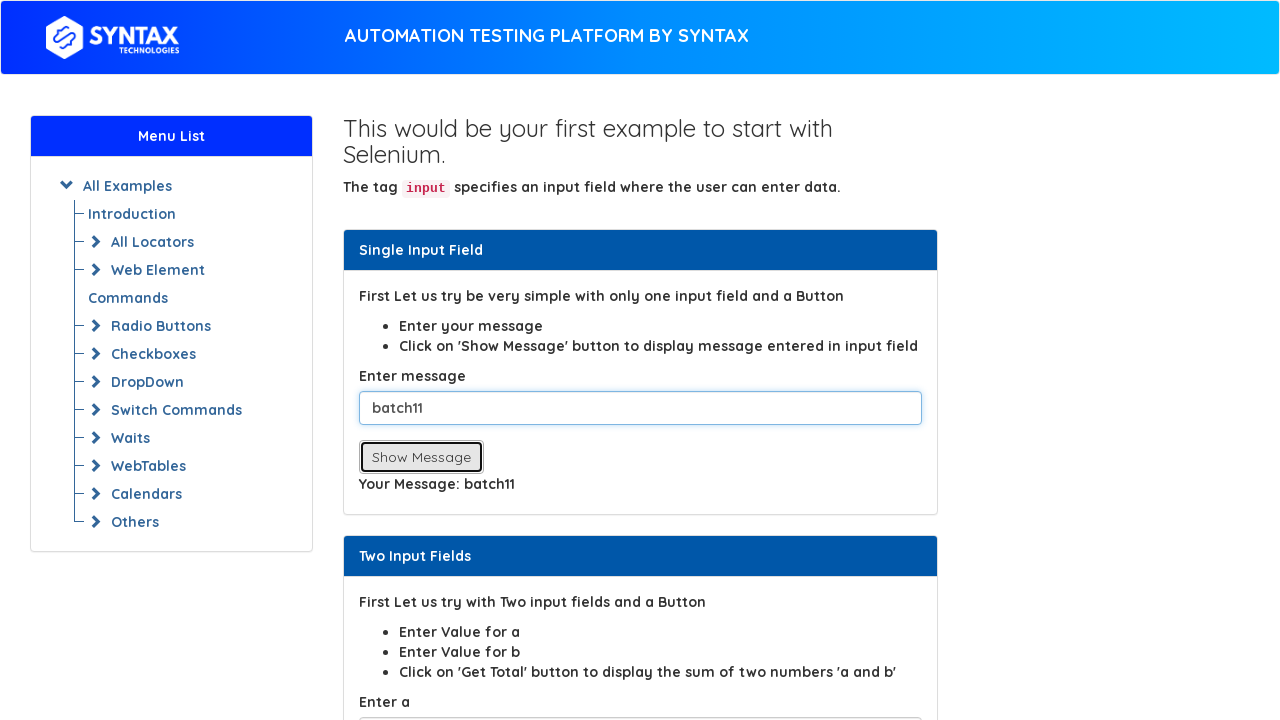

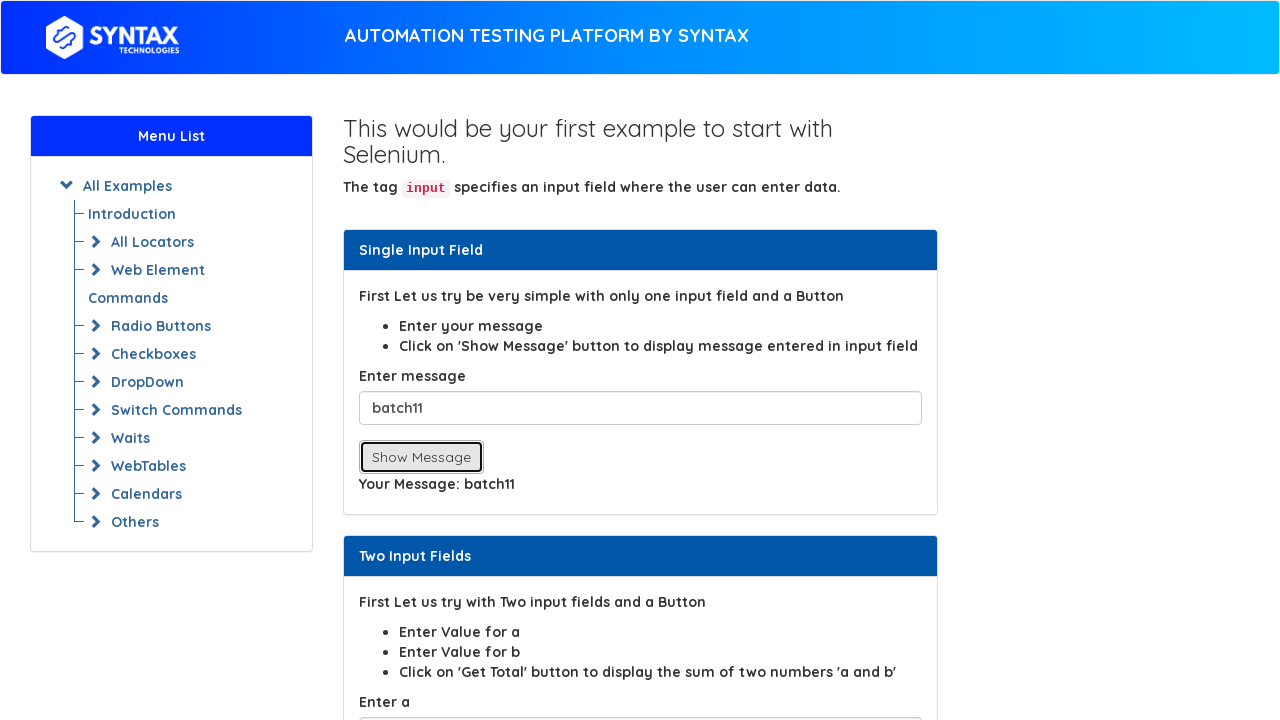